Tests HTML5 drag and drop functionality by dragging column A to column B on a public test site

Starting URL: http://the-internet.herokuapp.com/drag_and_drop

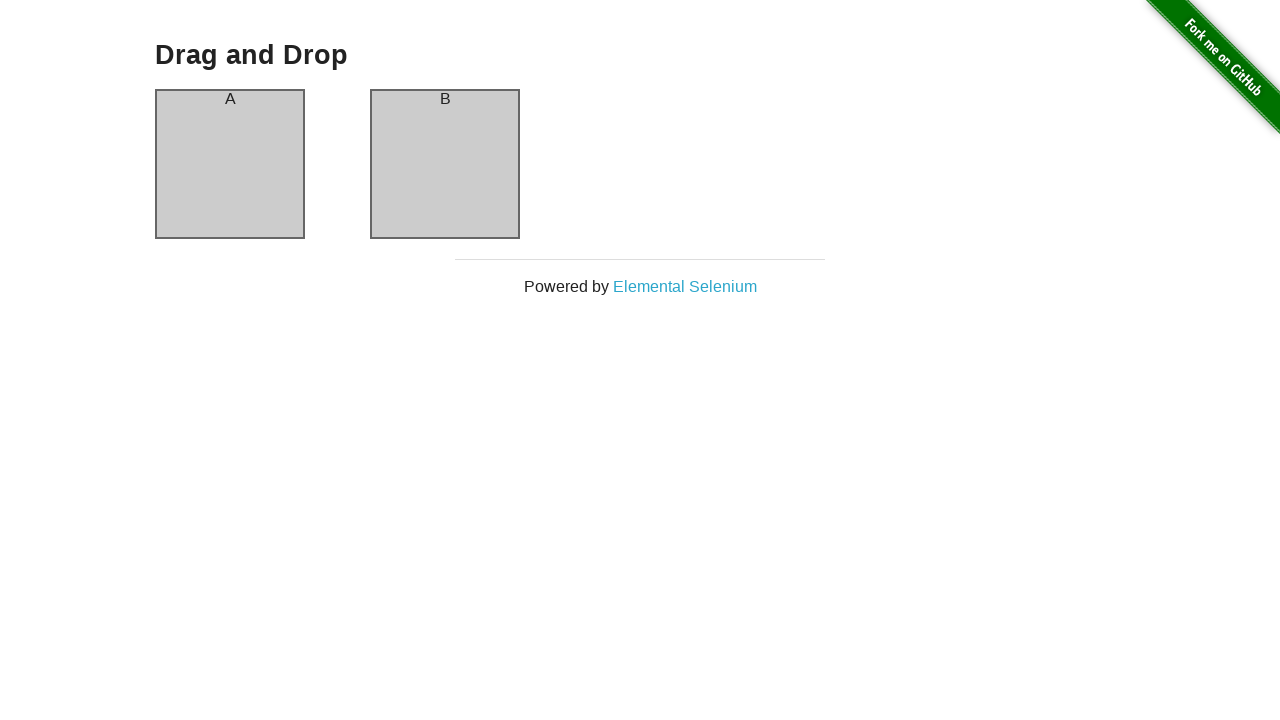

Waited for column A element to be visible
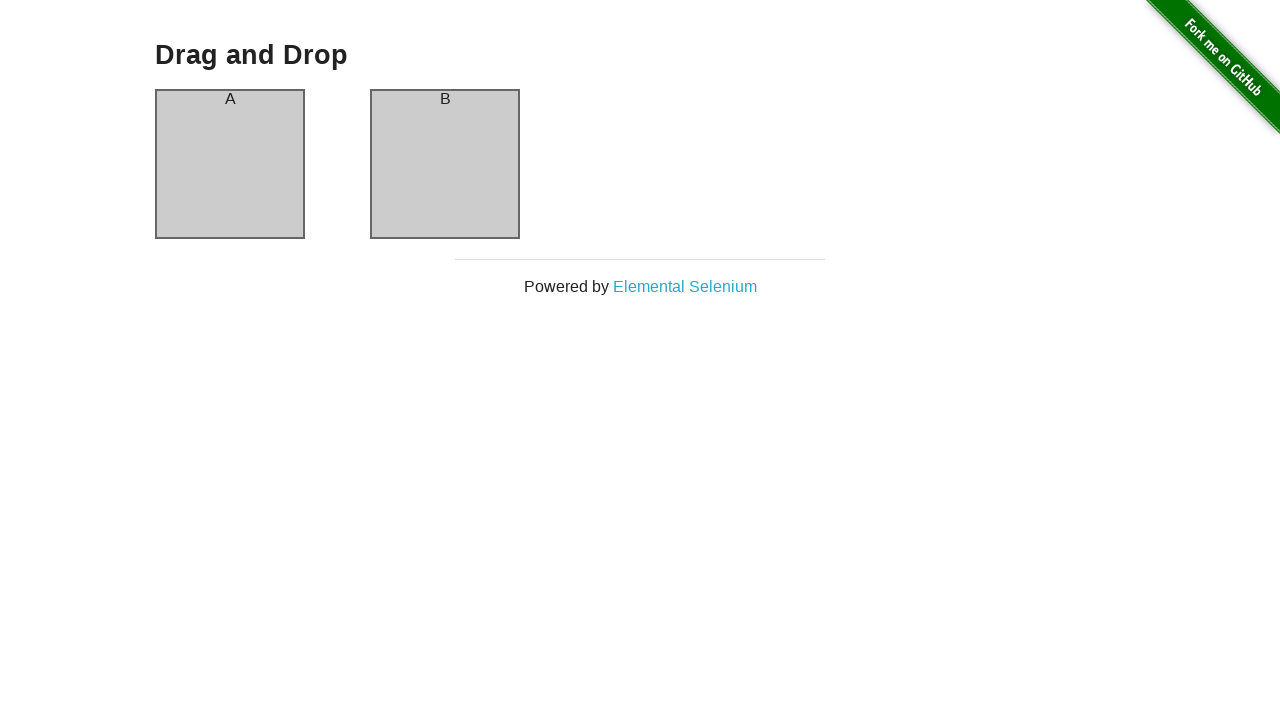

Waited for column B element to be visible
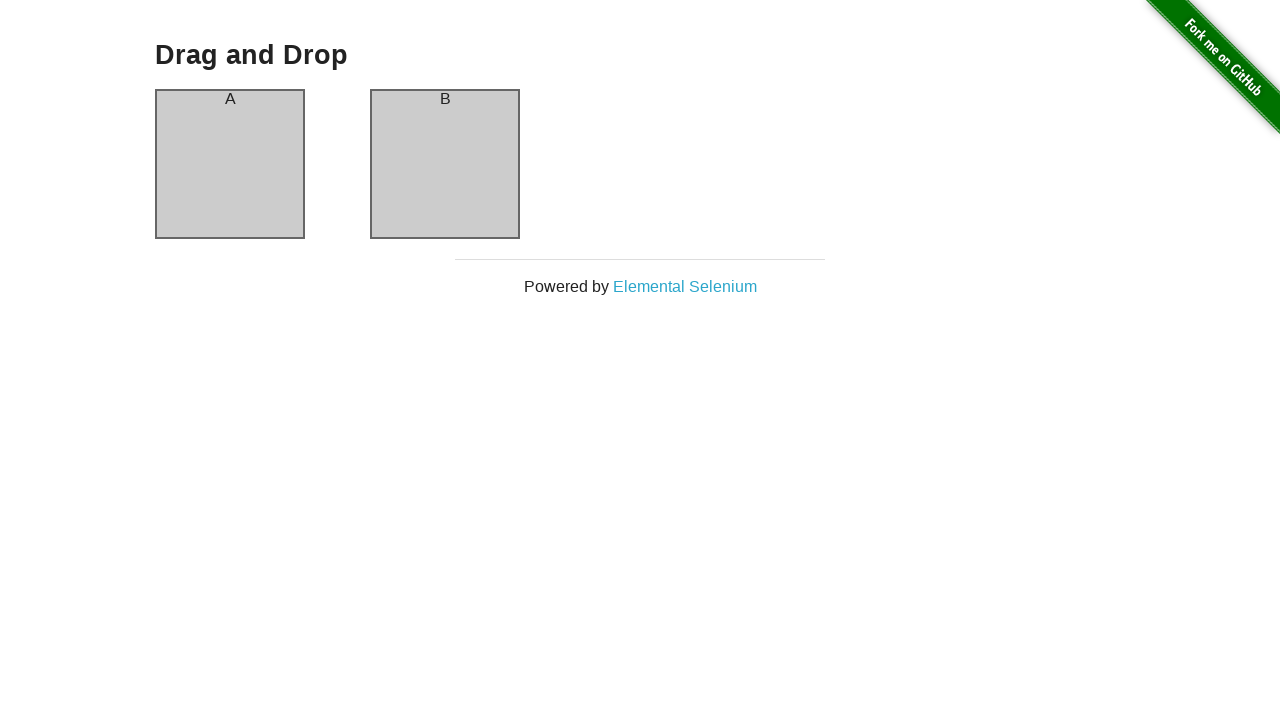

Located column A element
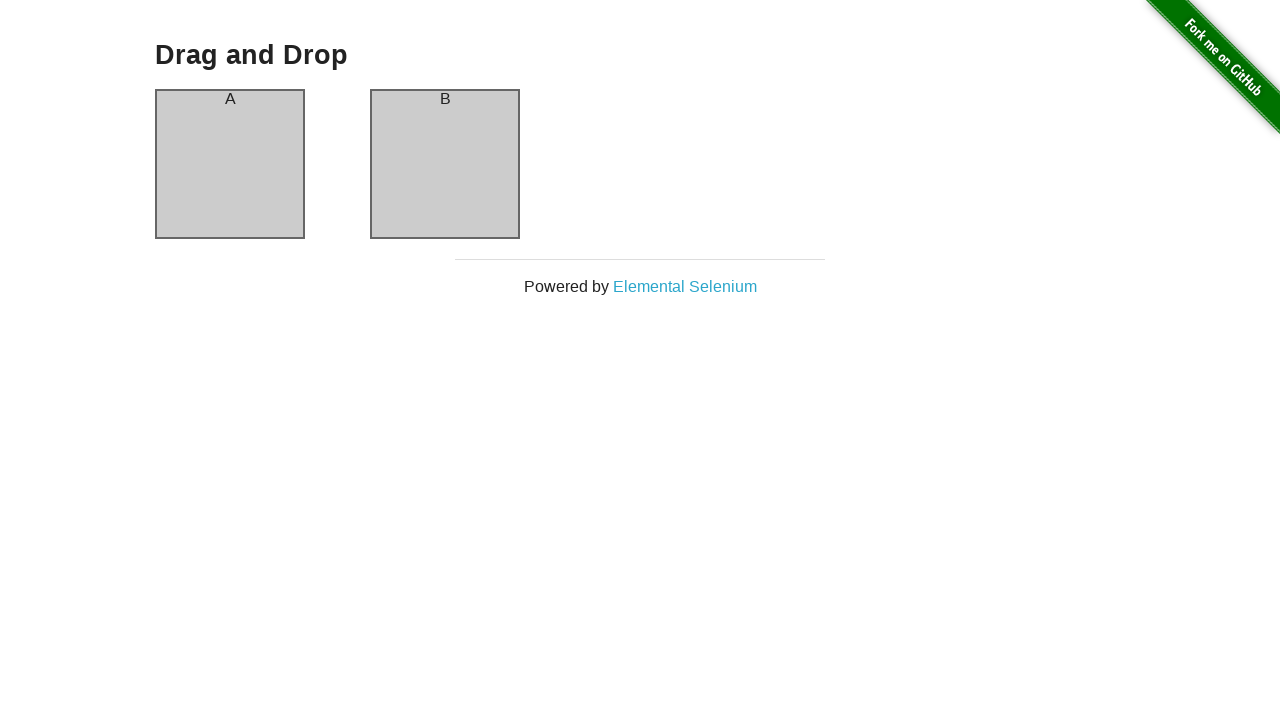

Located column B element
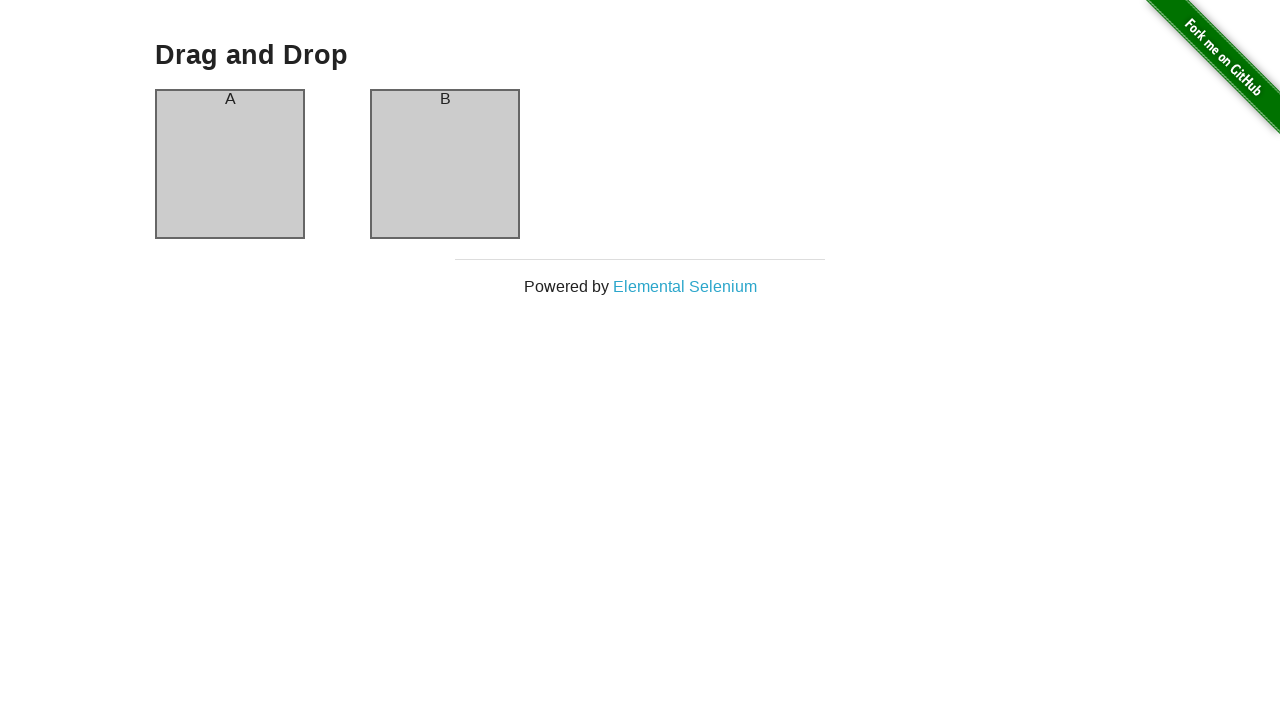

Dragged column A to column B at (445, 164)
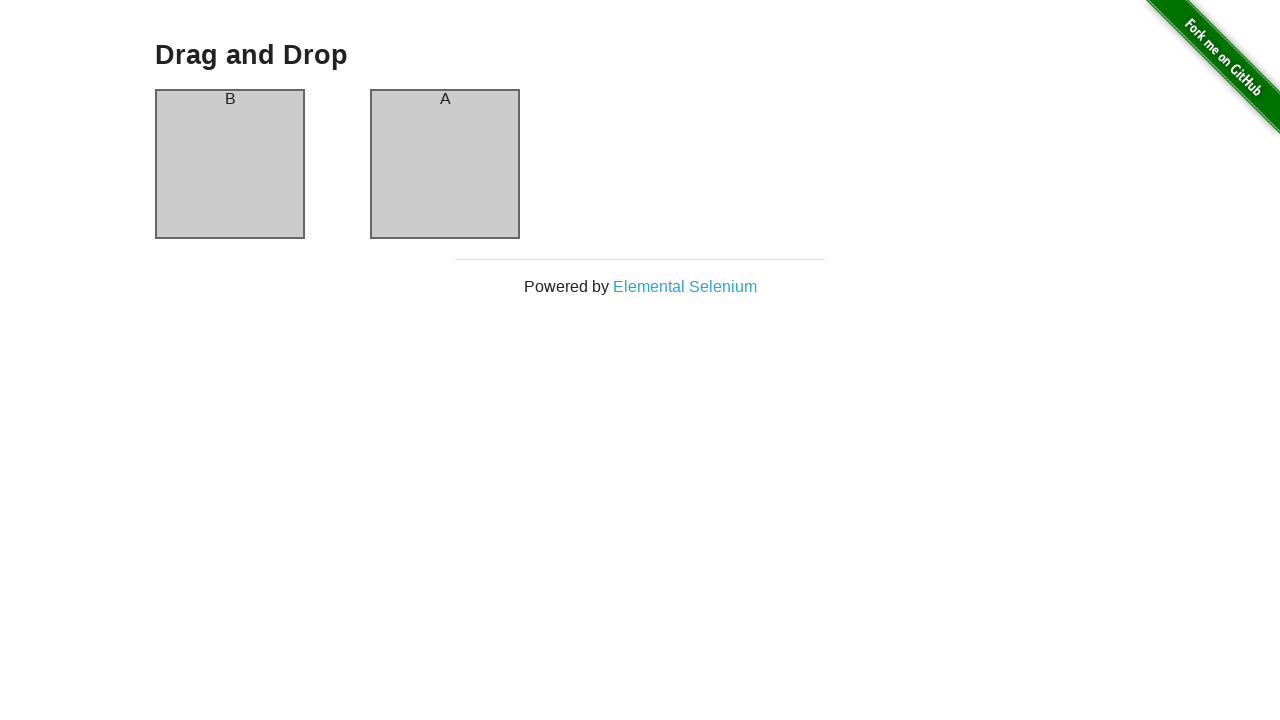

Waited 1 second to observe drag and drop result
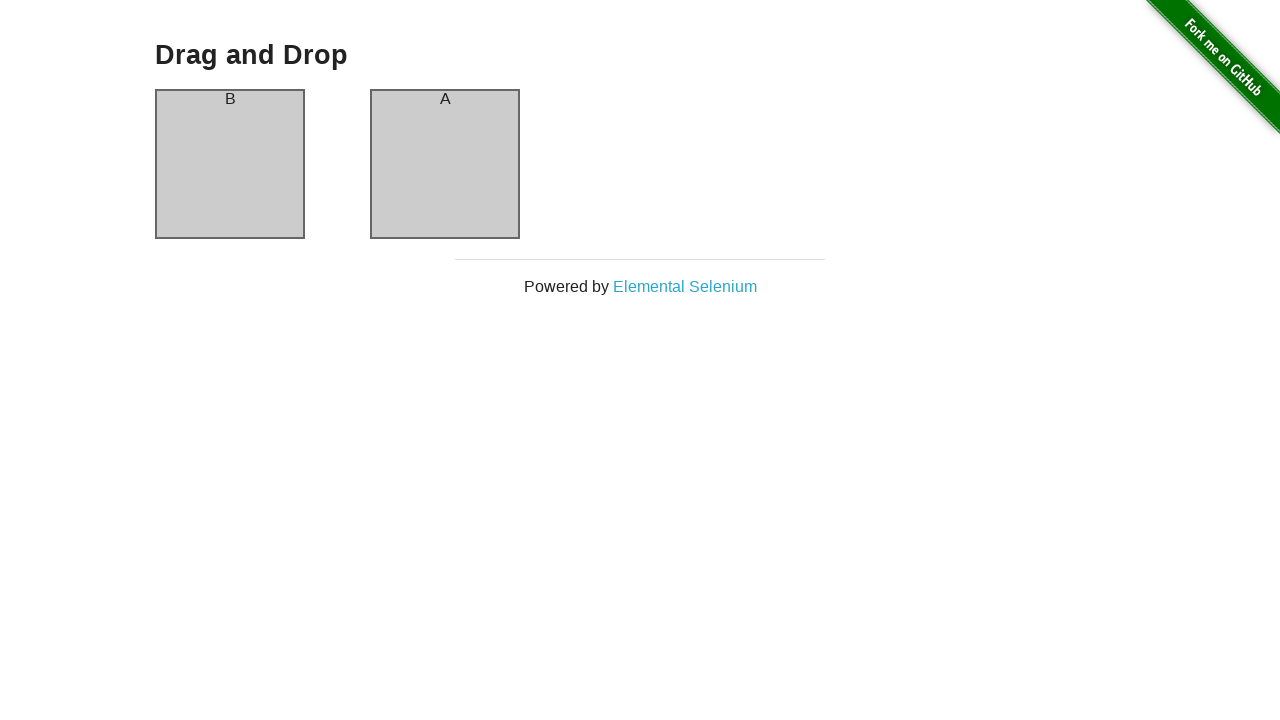

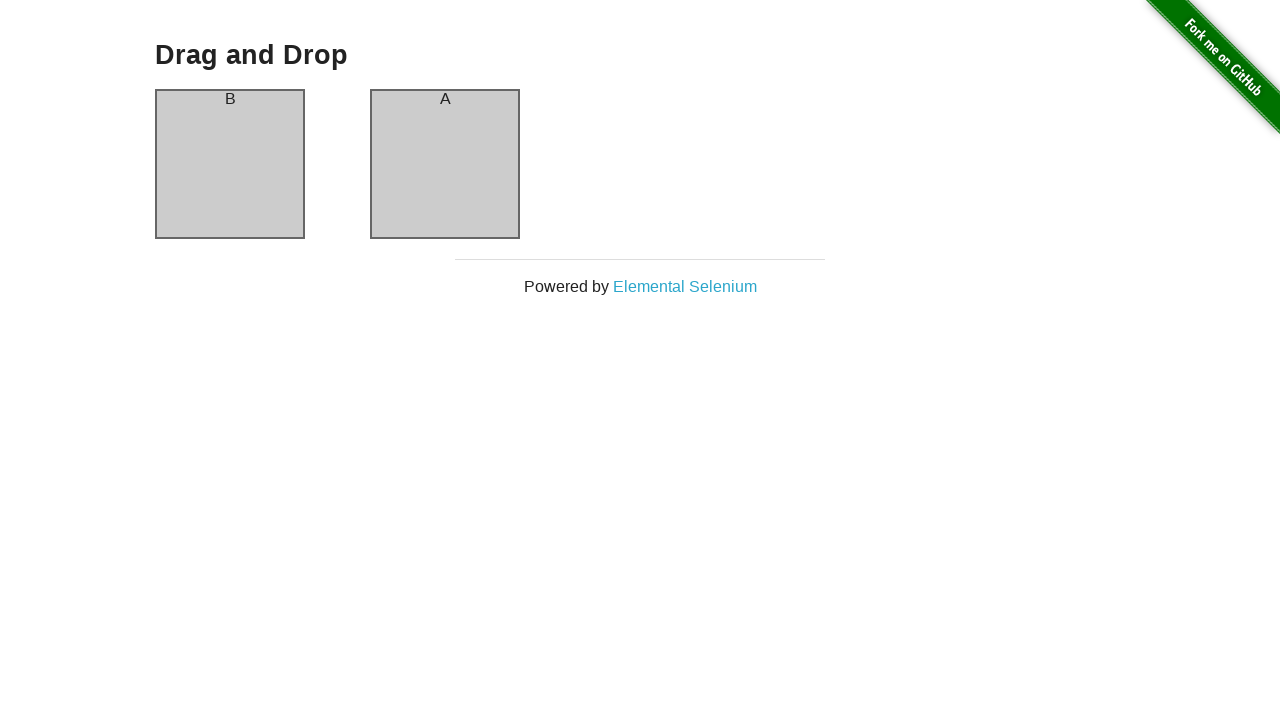